Tests country selection dropdown functionality by opening the dropdown and selecting a specific country from the list

Starting URL: https://www.dummyticket.com/dummy-ticket-for-visa-application/

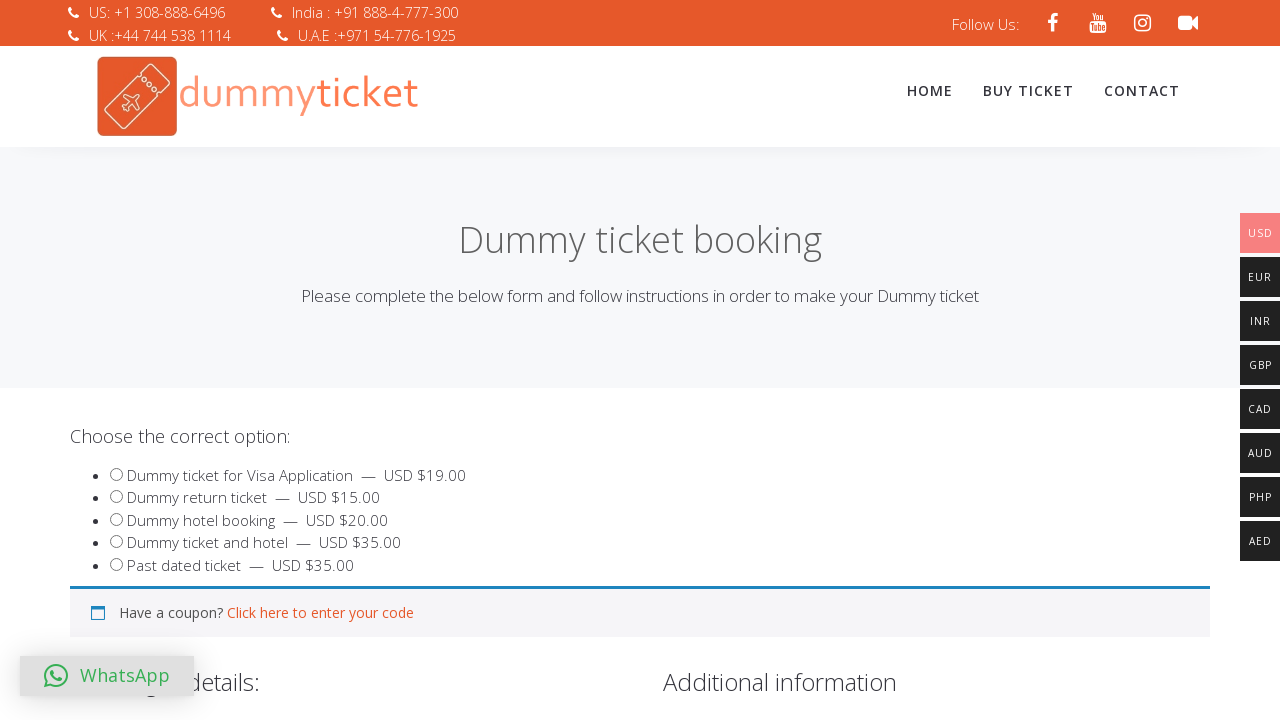

Clicked country dropdown to open it at (344, 360) on xpath=//span[@id='select2-billing_country-container']
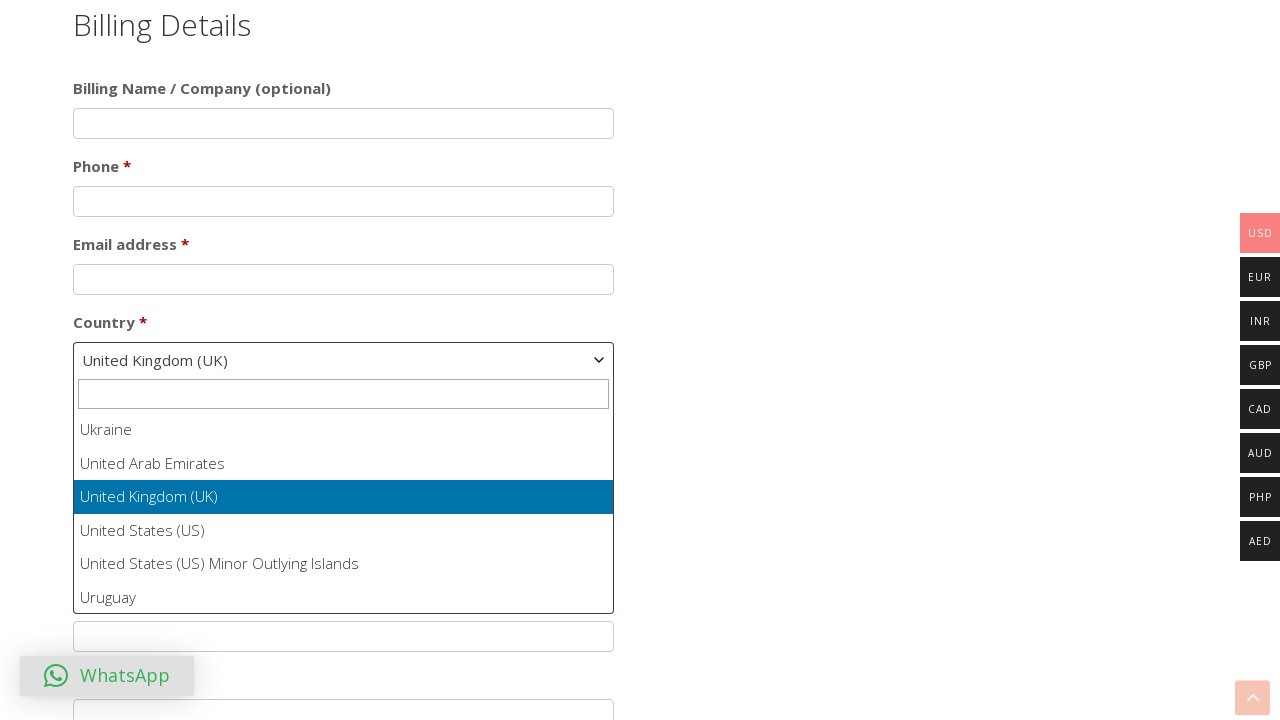

Dropdown options loaded and became visible
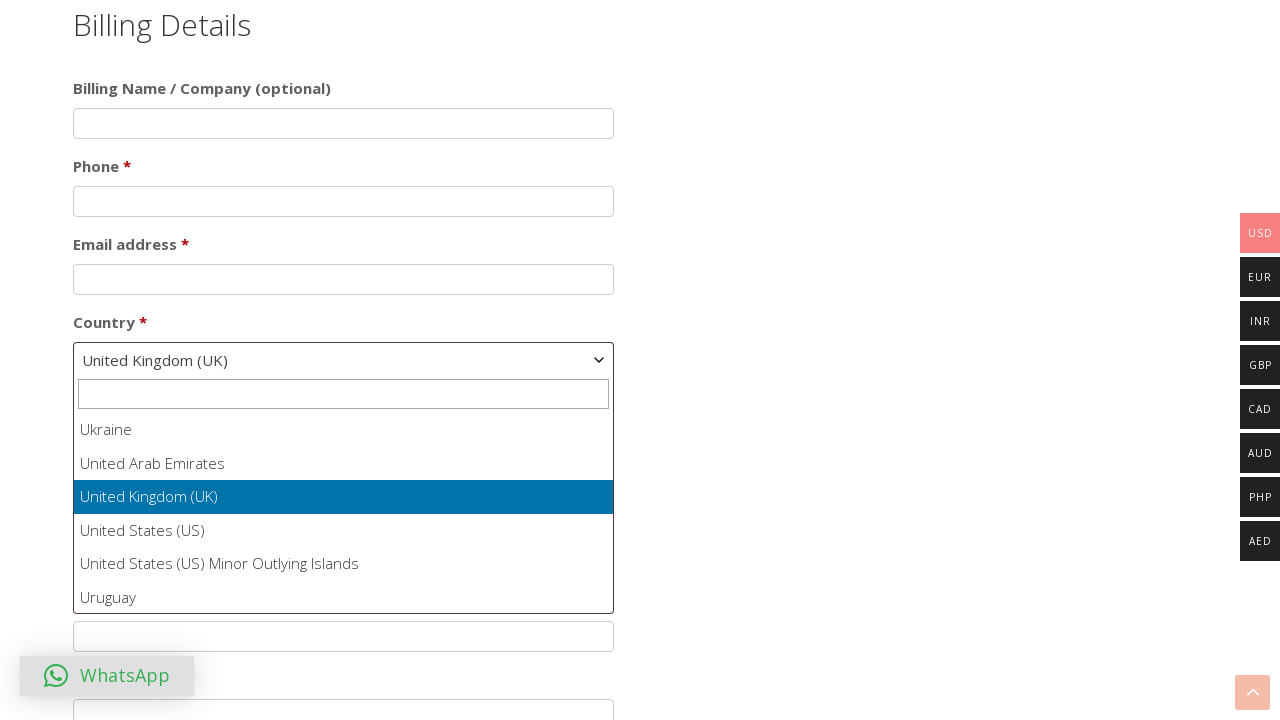

Located all country options in dropdown
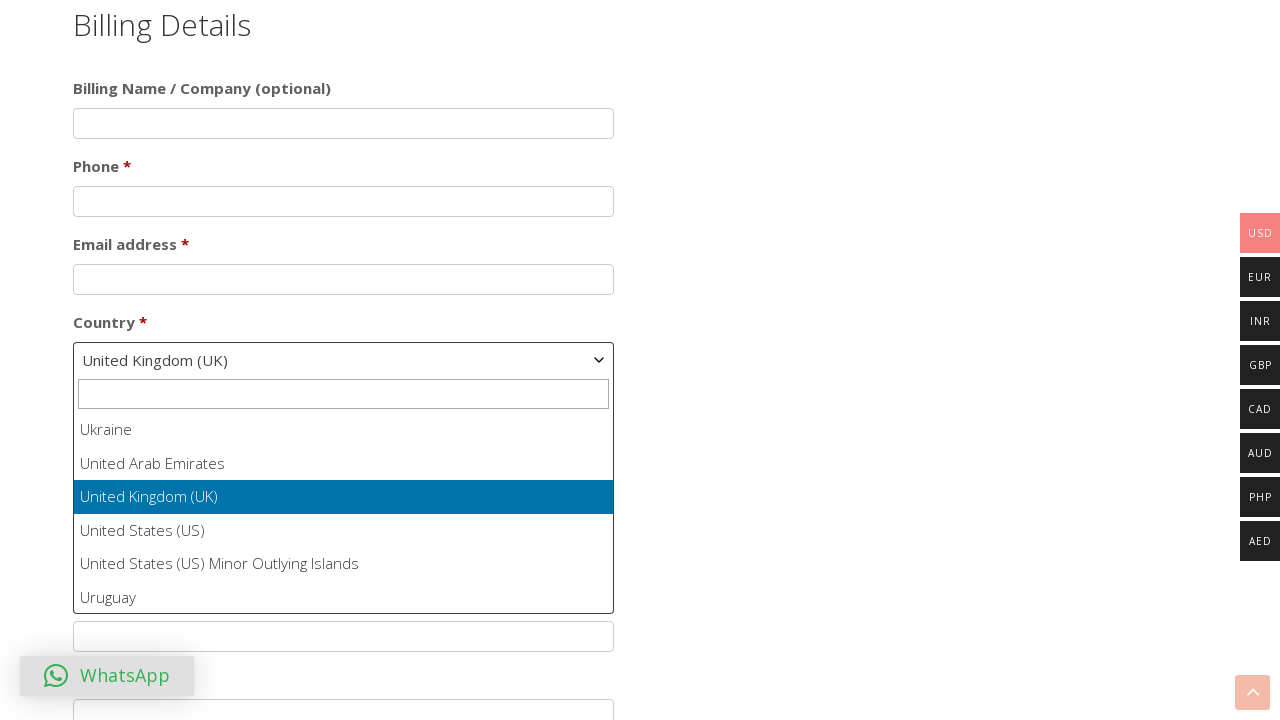

Selected 'Palestinian Territory' from country dropdown at (344, 513) on xpath=//ul[@id='select2-billing_country-results']/li >> nth=169
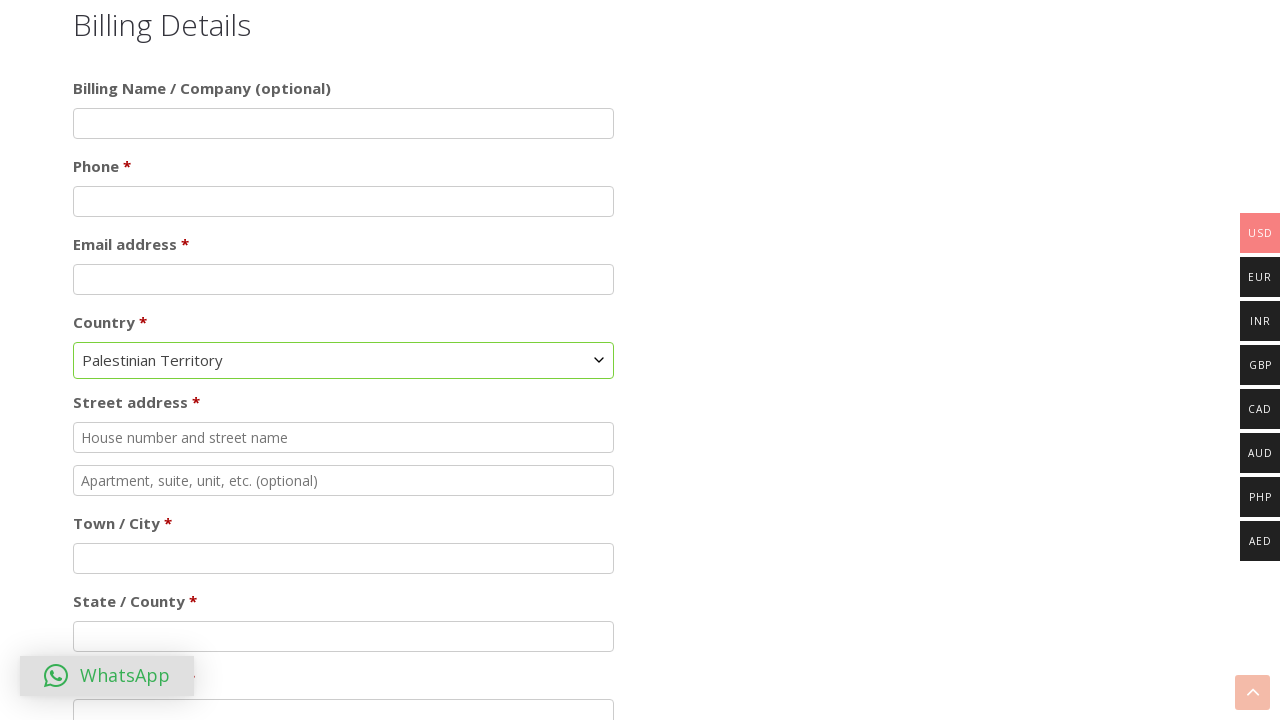

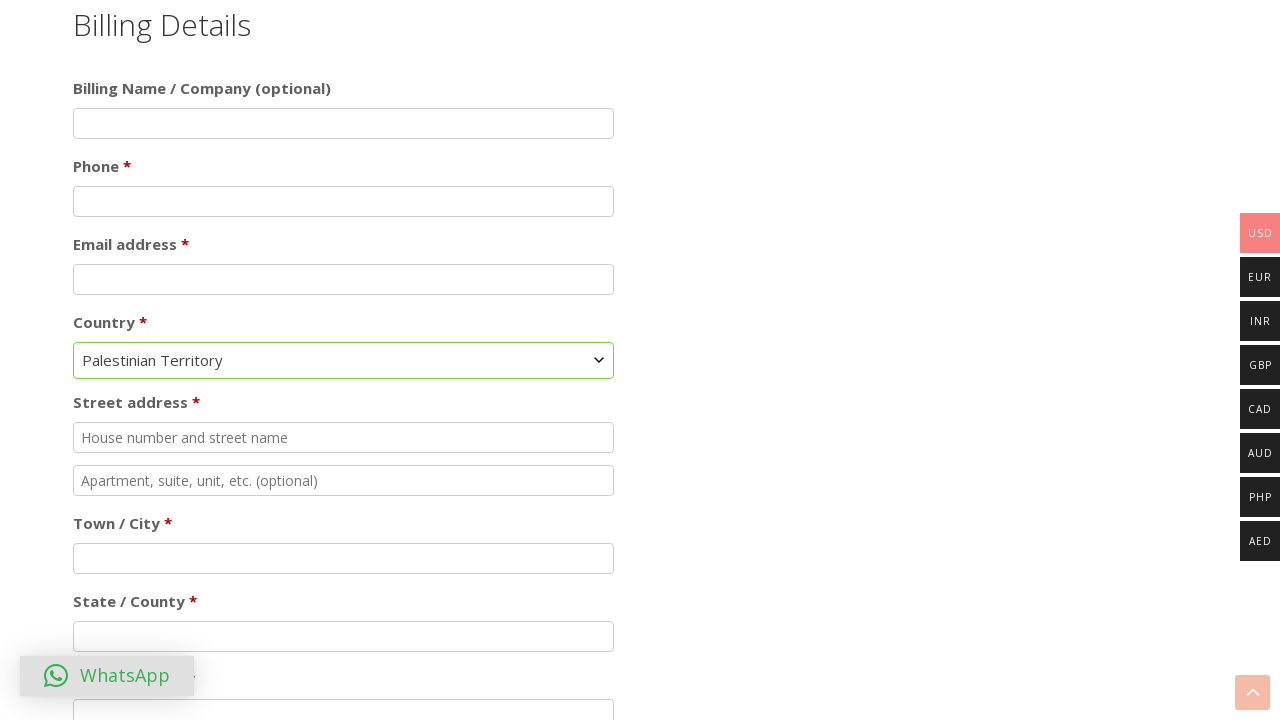